Tests editing a todo item by double-clicking, changing the text, and pressing Enter

Starting URL: https://demo.playwright.dev/todomvc

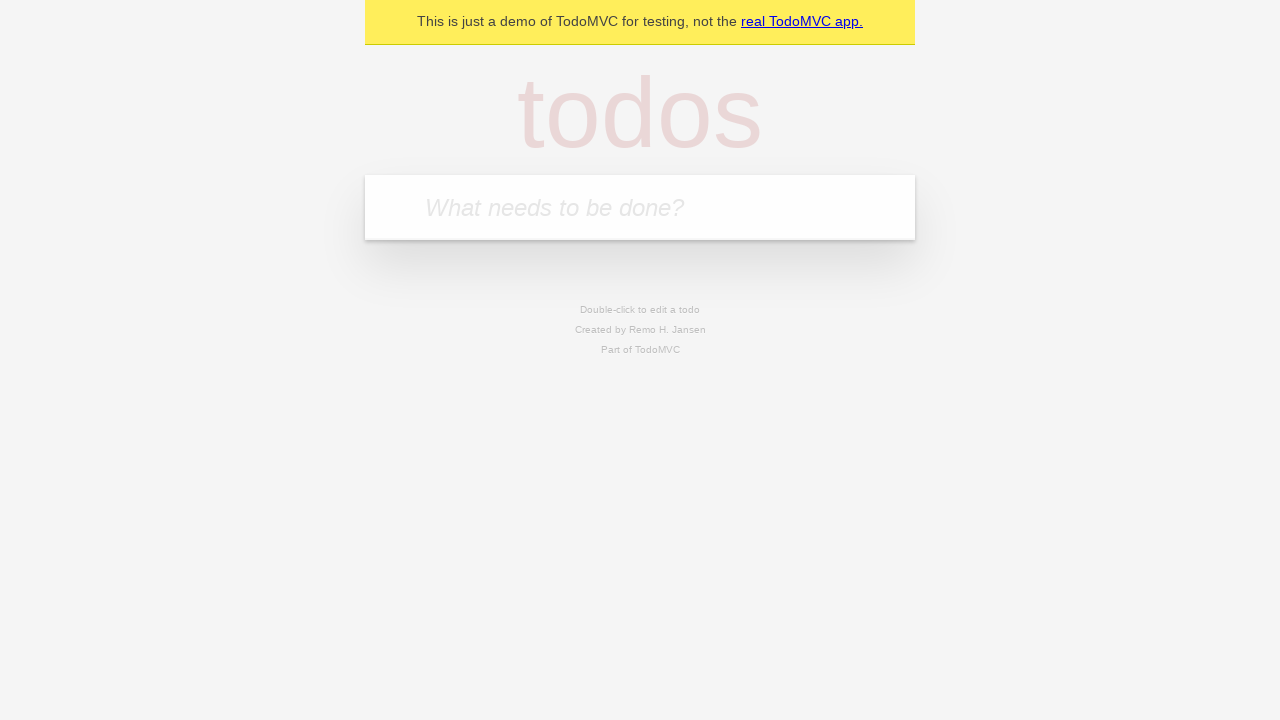

Filled new todo input with 'watch monty python' on internal:attr=[placeholder="What needs to be done?"i]
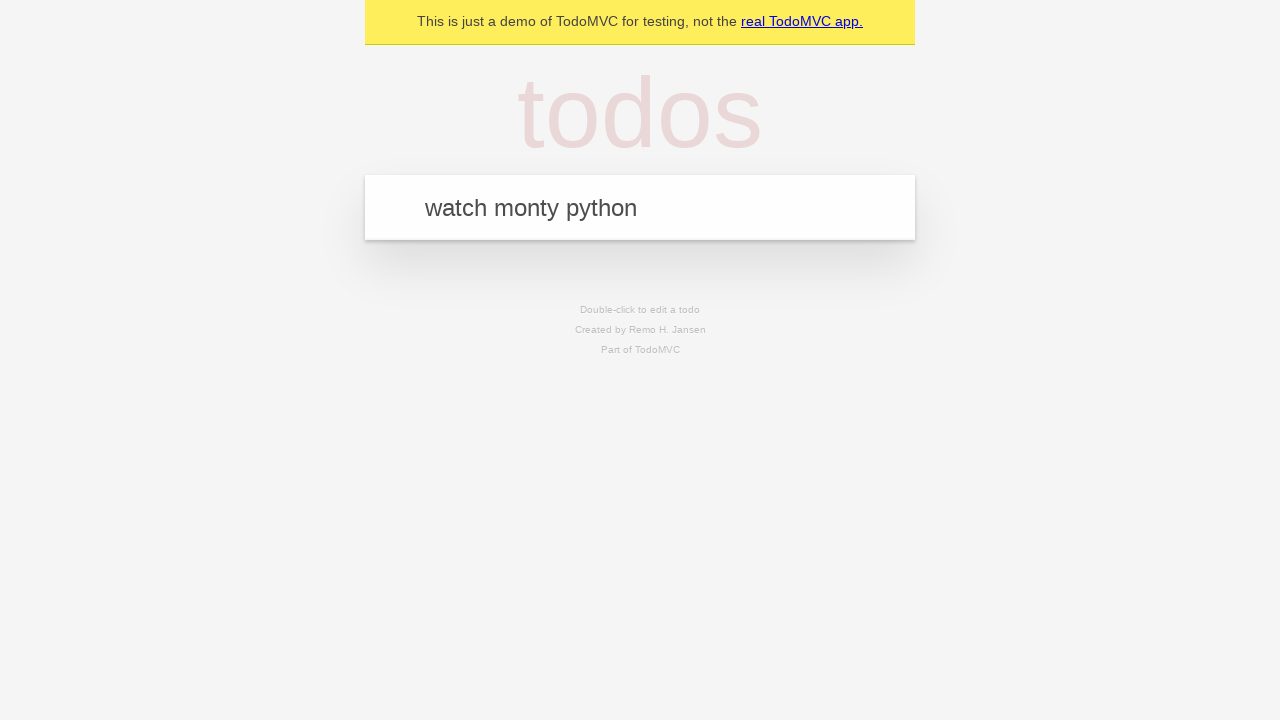

Pressed Enter to create todo item 'watch monty python' on internal:attr=[placeholder="What needs to be done?"i]
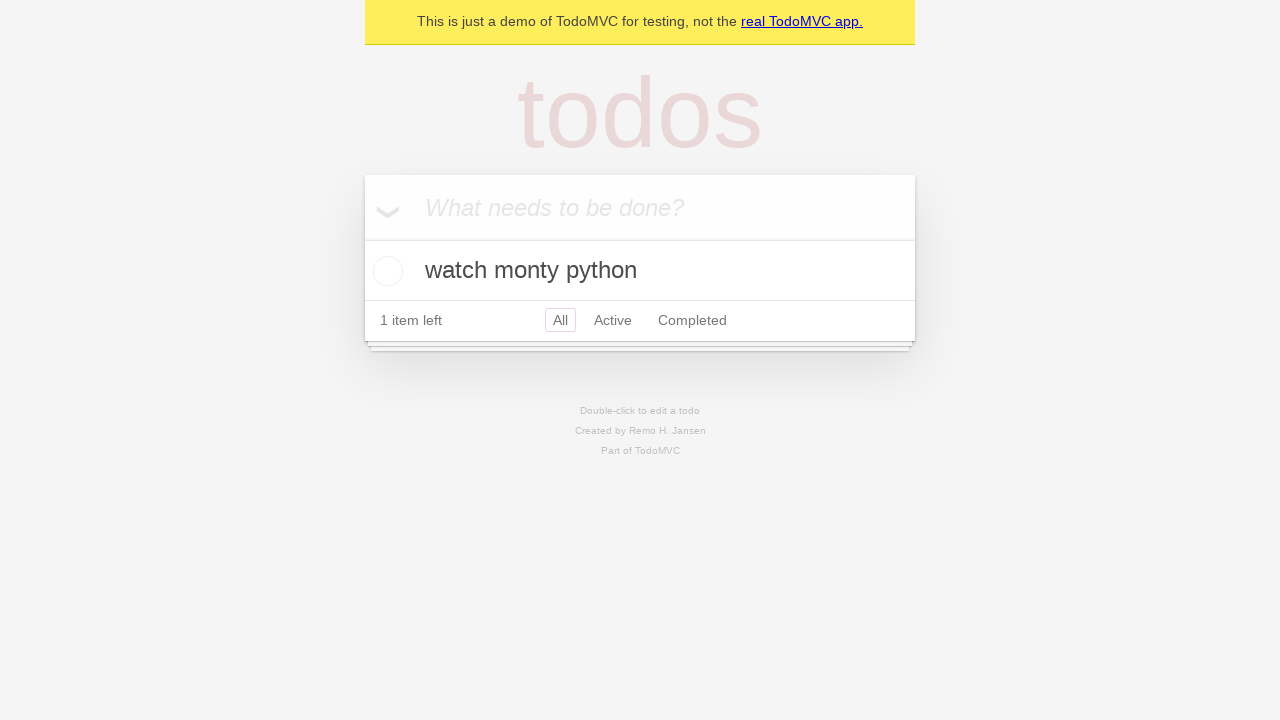

Filled new todo input with 'feed the cat' on internal:attr=[placeholder="What needs to be done?"i]
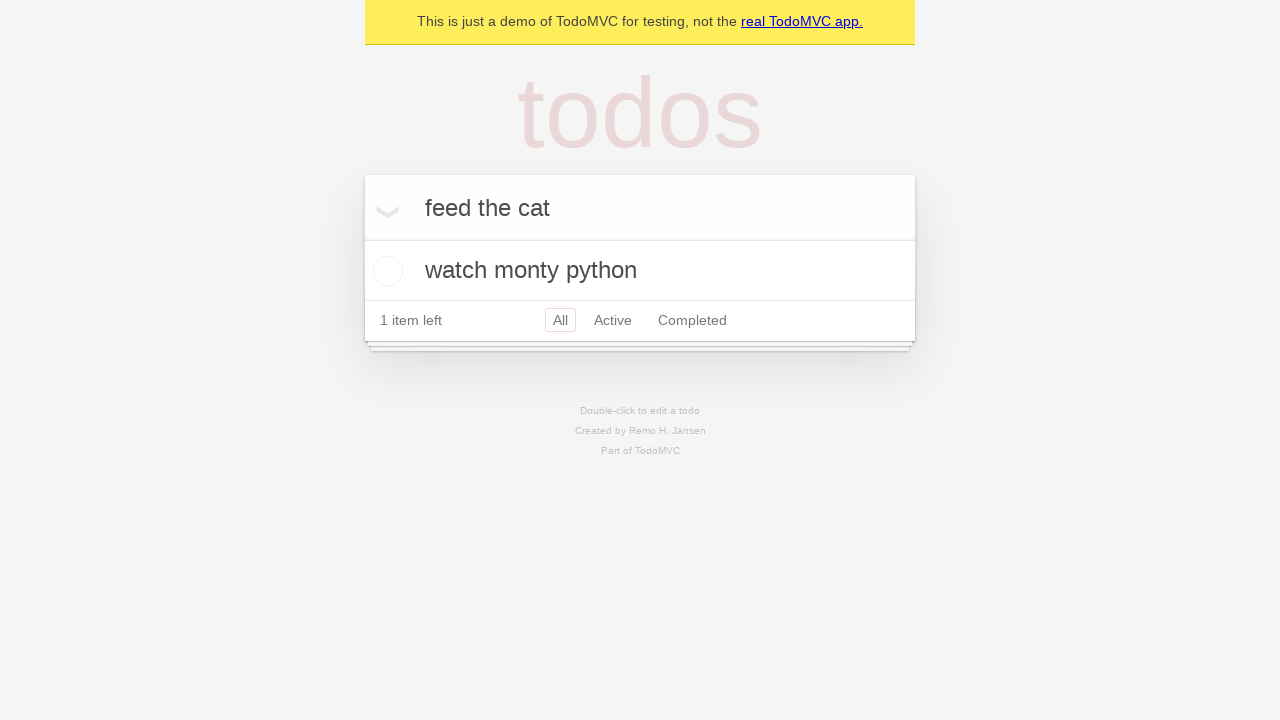

Pressed Enter to create todo item 'feed the cat' on internal:attr=[placeholder="What needs to be done?"i]
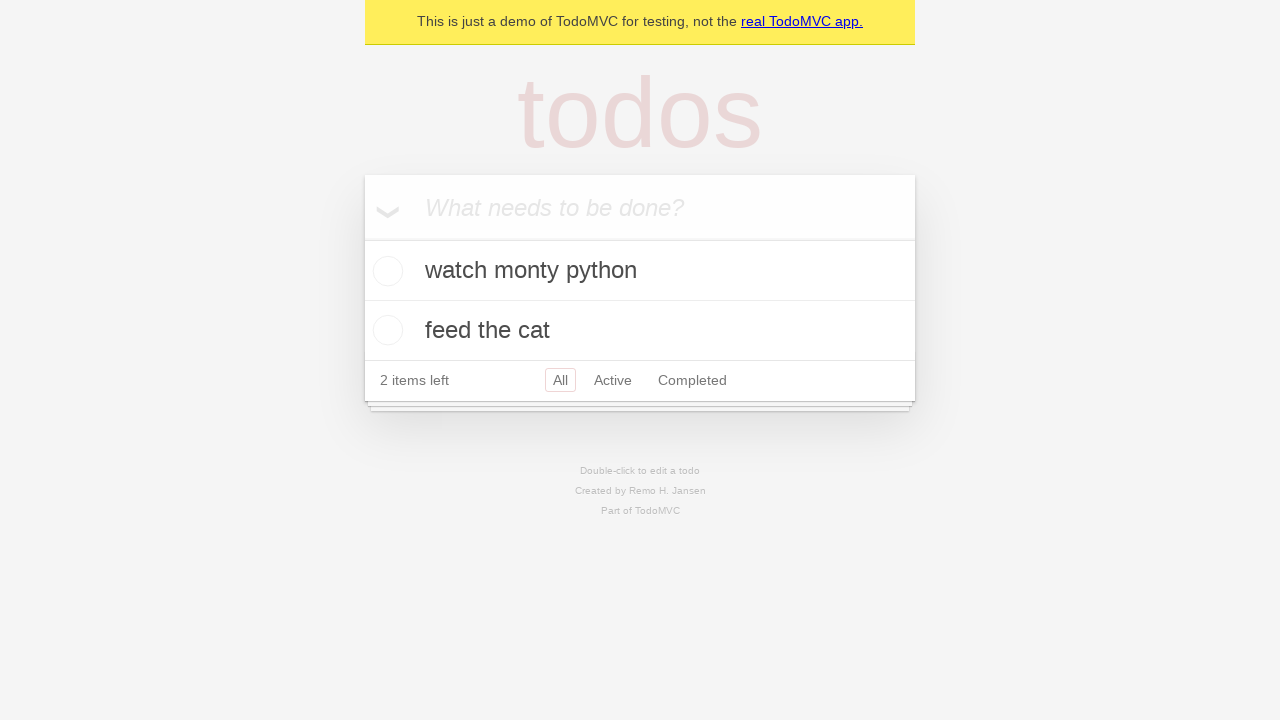

Filled new todo input with 'book a doctors appointment' on internal:attr=[placeholder="What needs to be done?"i]
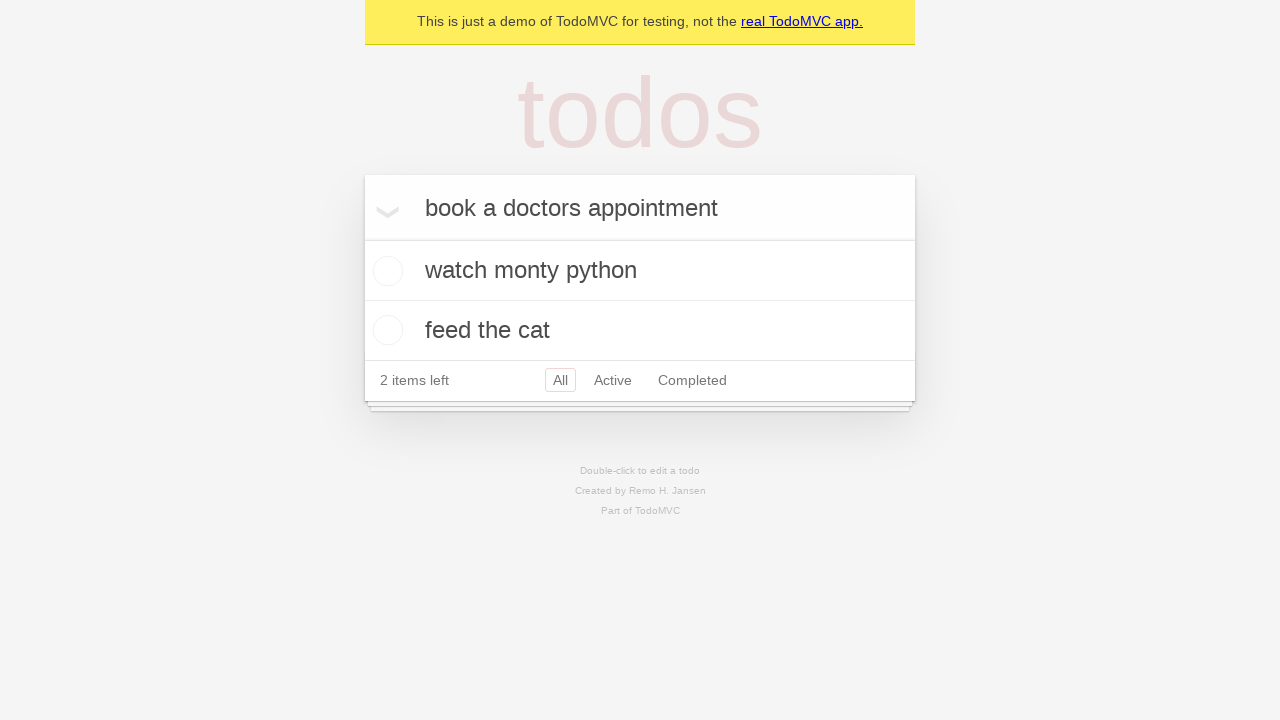

Pressed Enter to create todo item 'book a doctors appointment' on internal:attr=[placeholder="What needs to be done?"i]
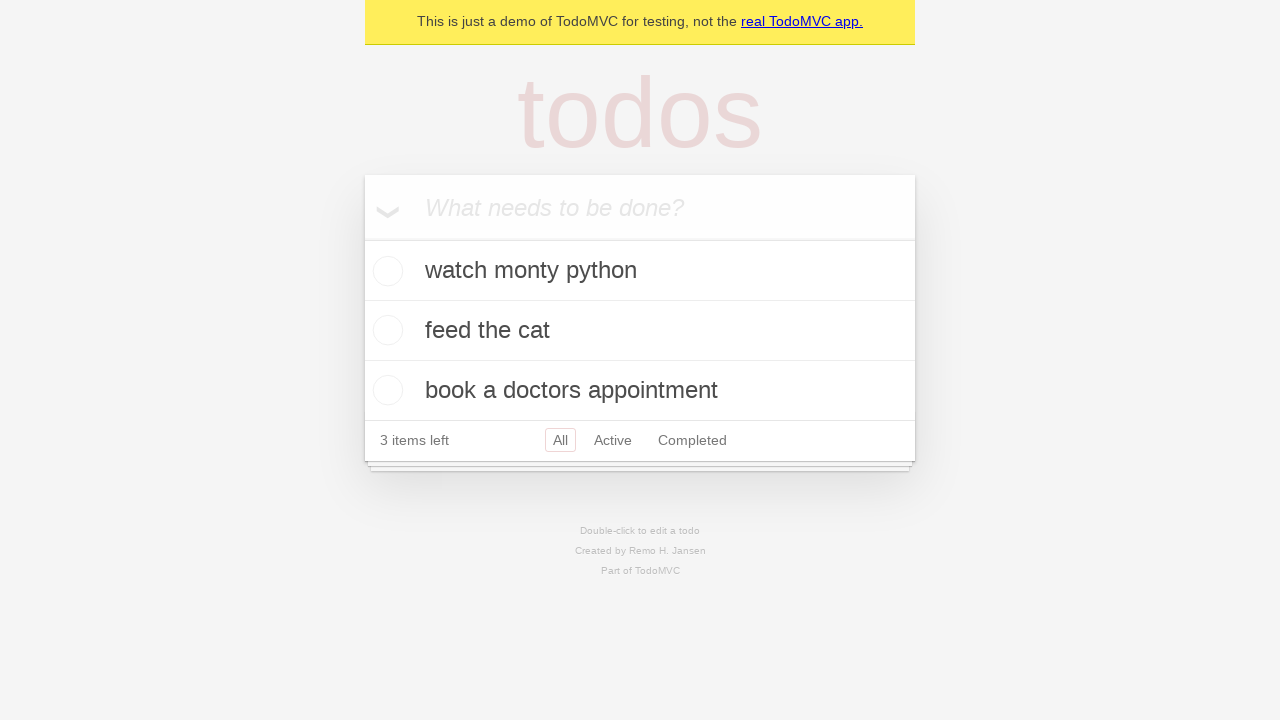

Located all todo items
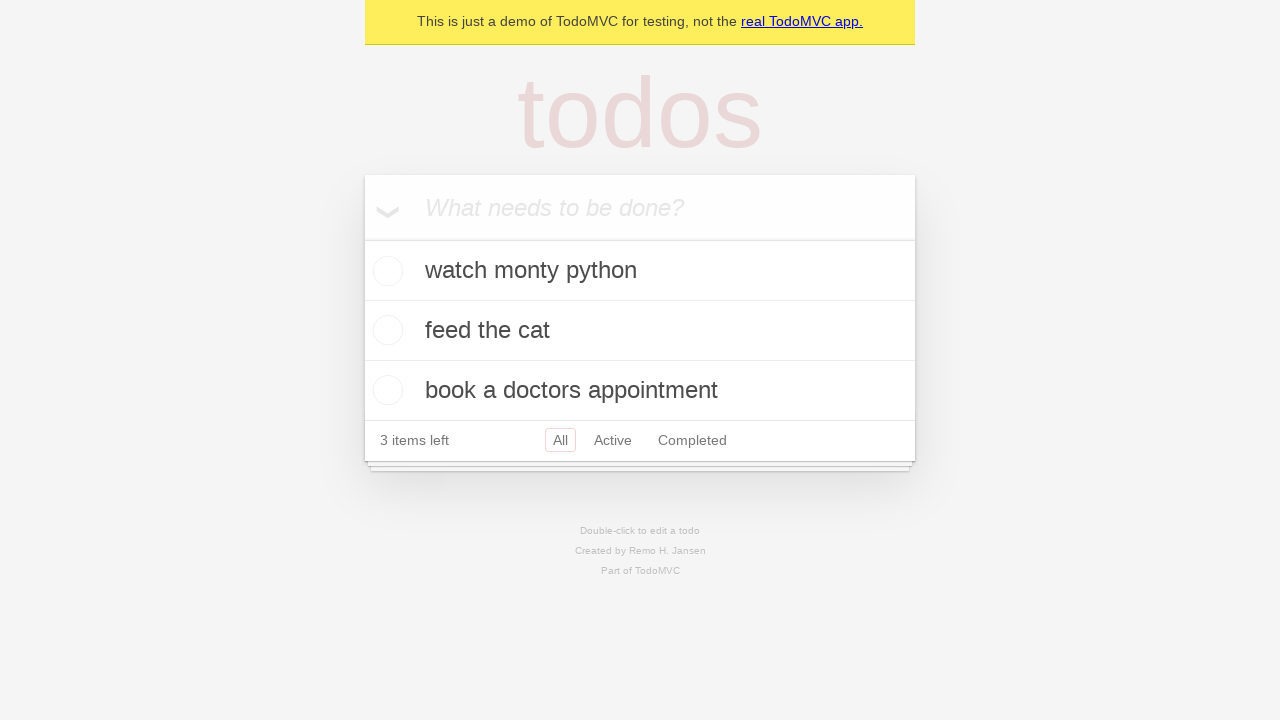

Selected second todo item
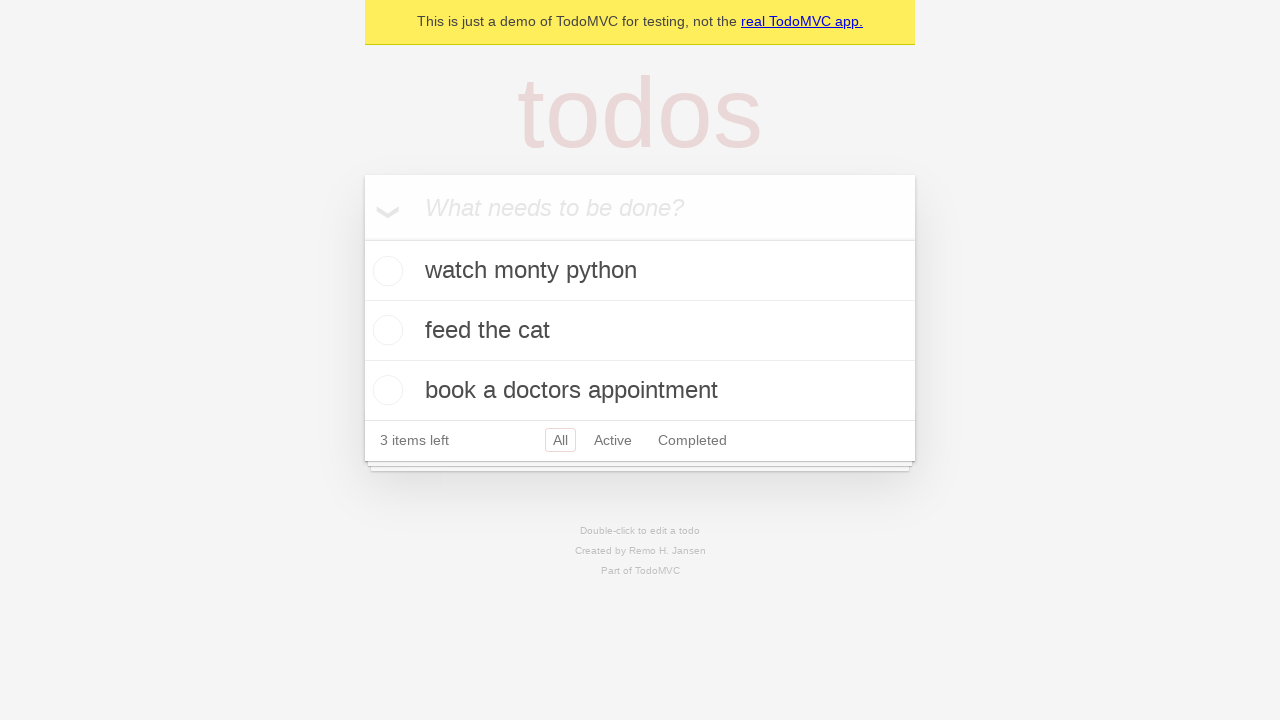

Double-clicked second todo item to enter edit mode at (640, 331) on internal:testid=[data-testid="todo-item"s] >> nth=1
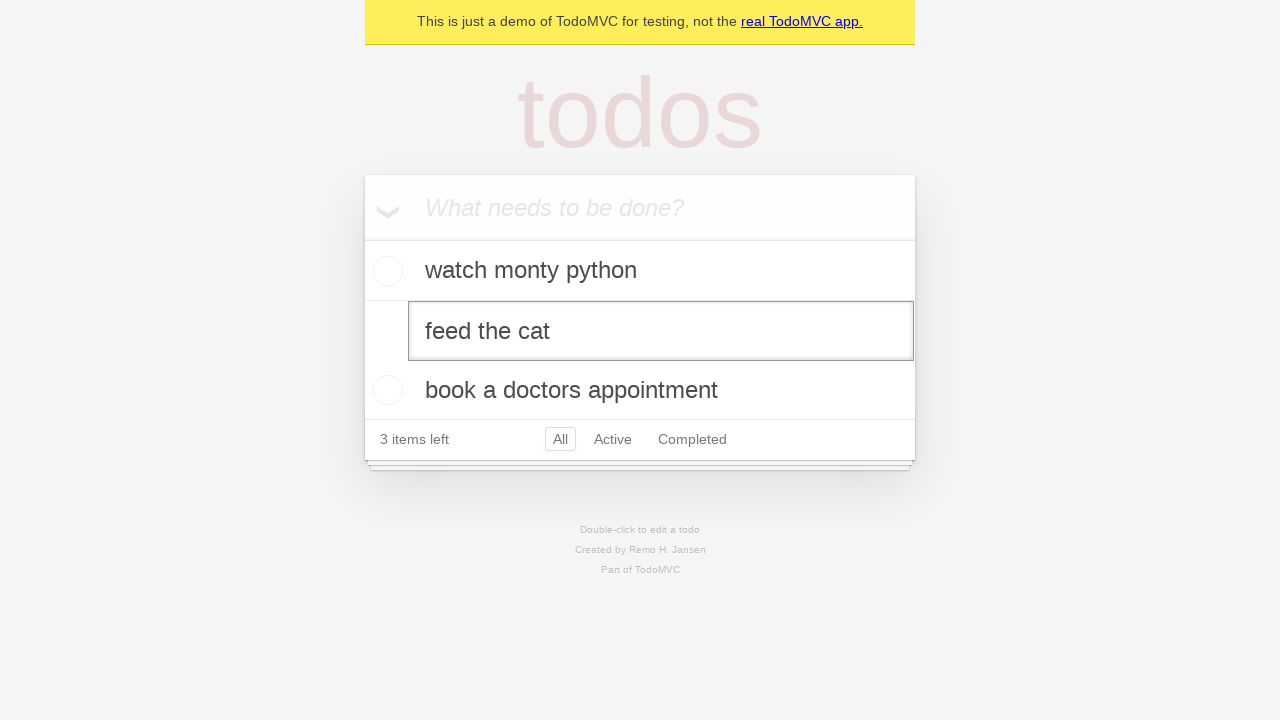

Changed todo text to 'buy some sausages' on internal:testid=[data-testid="todo-item"s] >> nth=1 >> internal:role=textbox[nam
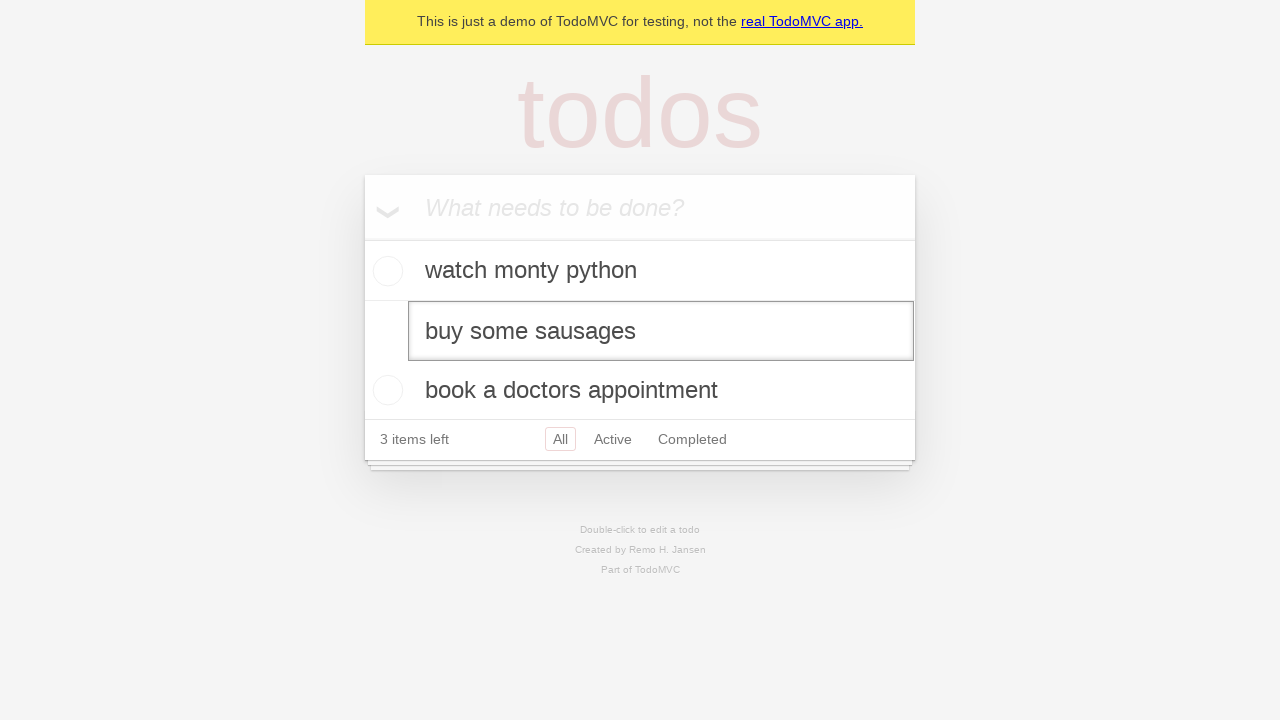

Pressed Enter to save edited todo item on internal:testid=[data-testid="todo-item"s] >> nth=1 >> internal:role=textbox[nam
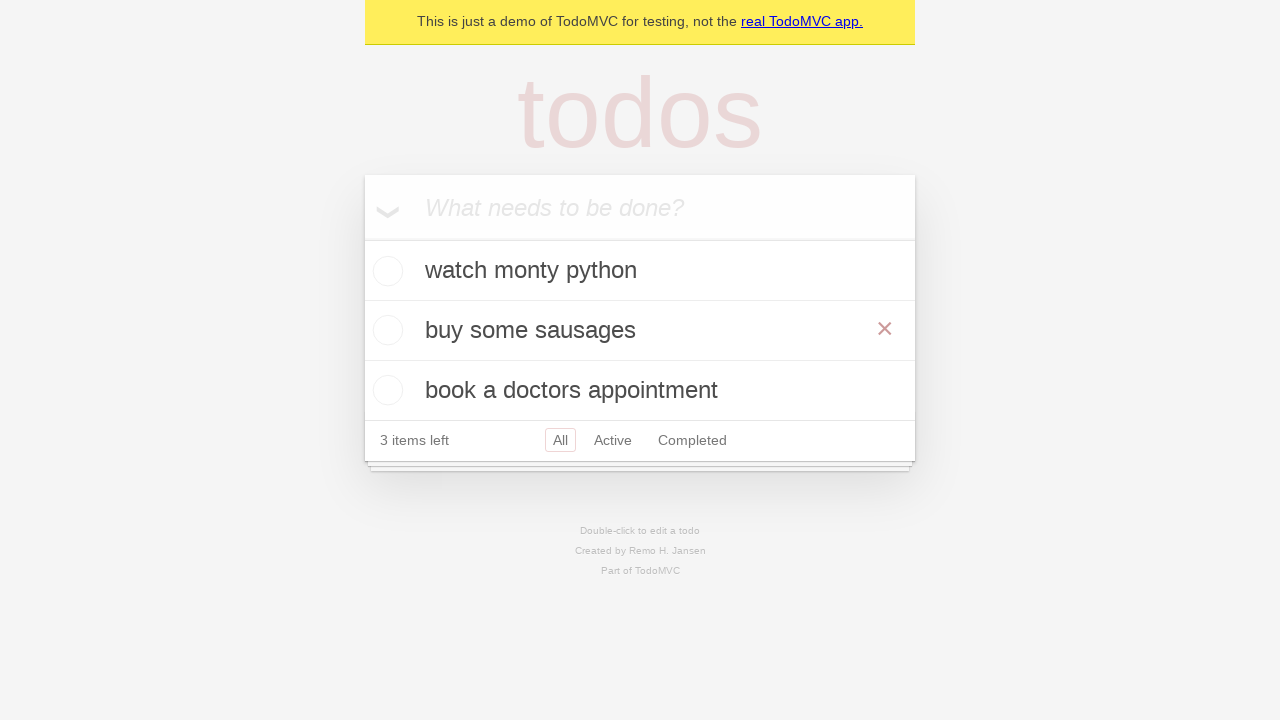

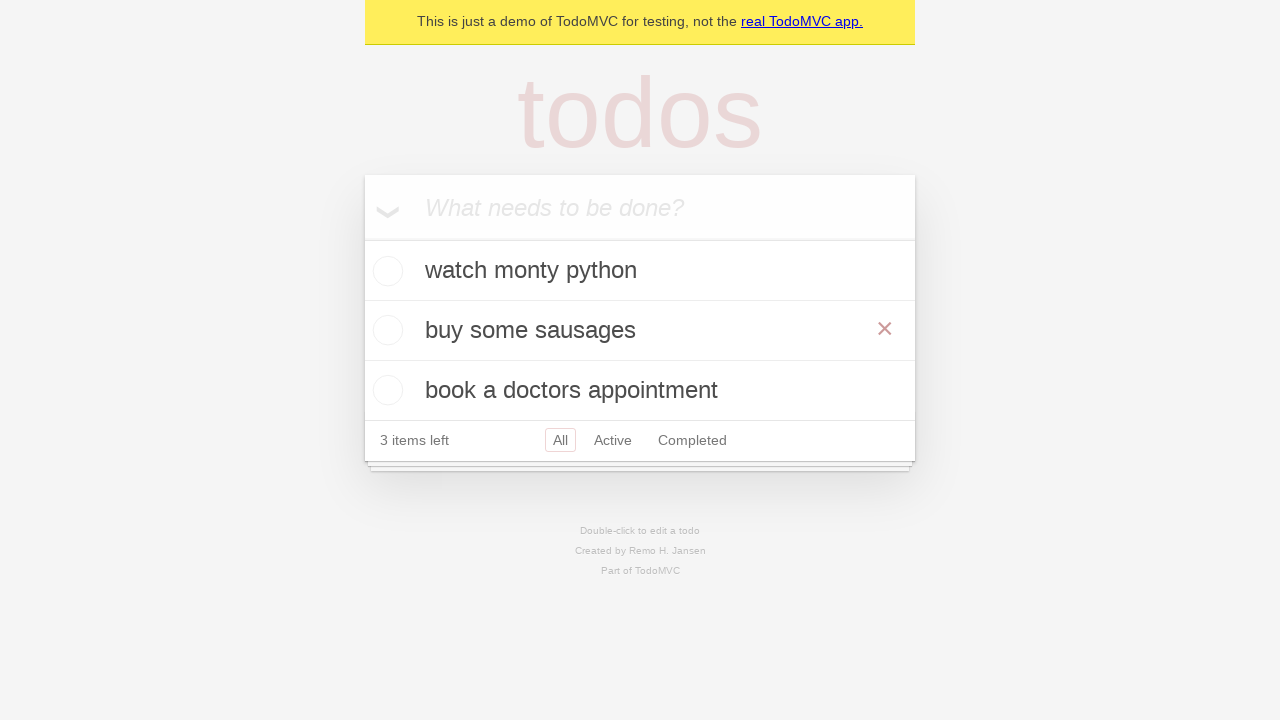